Tests jQuery UI slider functionality by dragging the slider handle horizontally using mouse actions

Starting URL: https://jqueryui.com/slider/

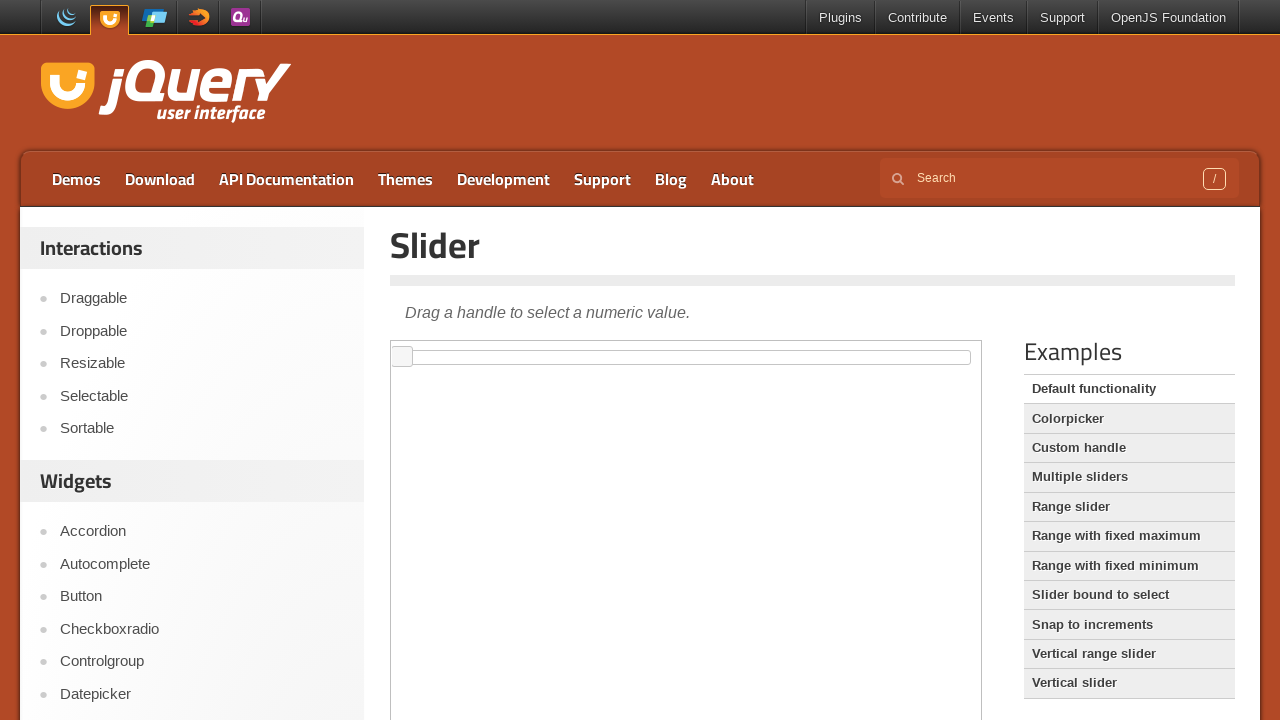

Located the first iframe containing the slider
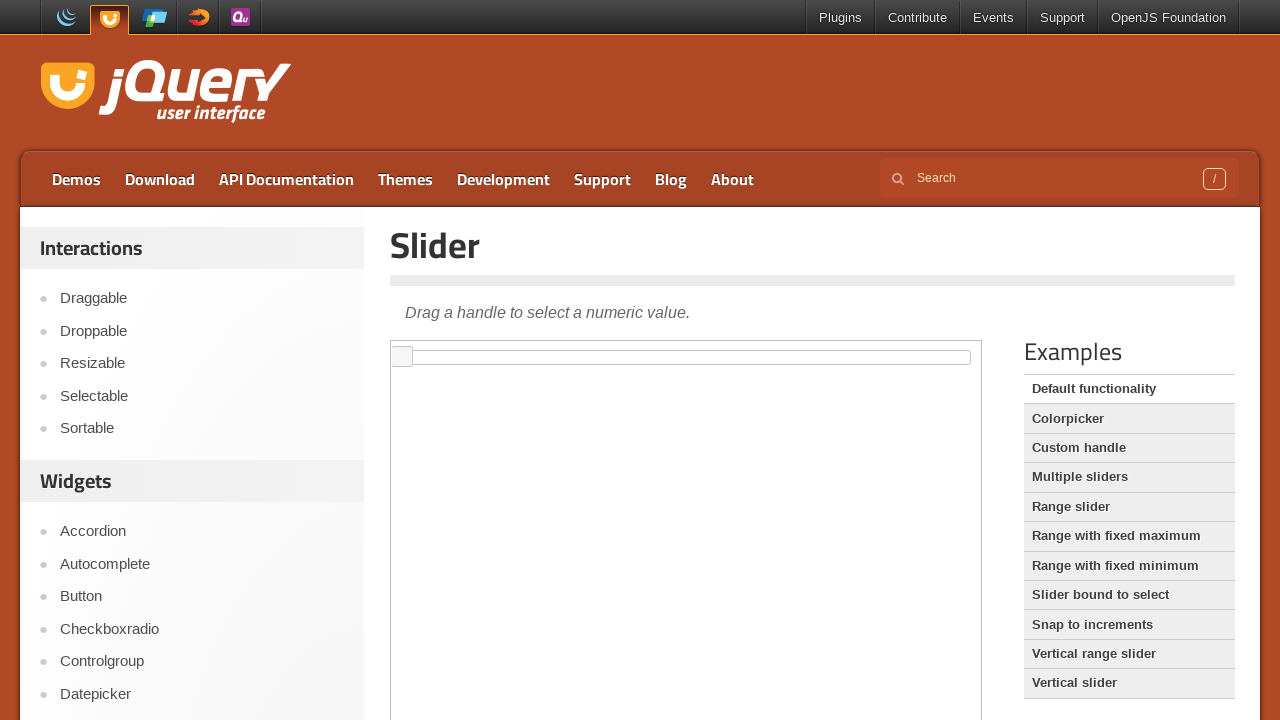

Located the slider element with id 'slider'
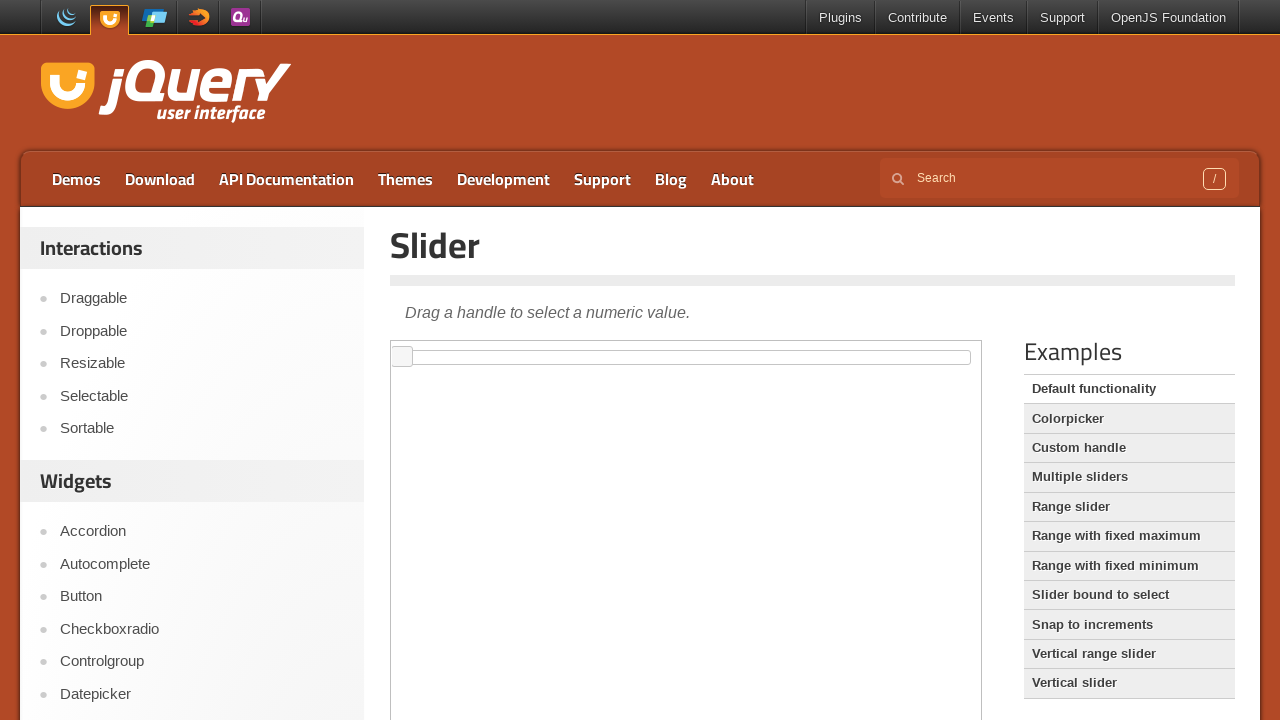

Dragged the slider handle 300 pixels to the right using mouse action at (701, 351)
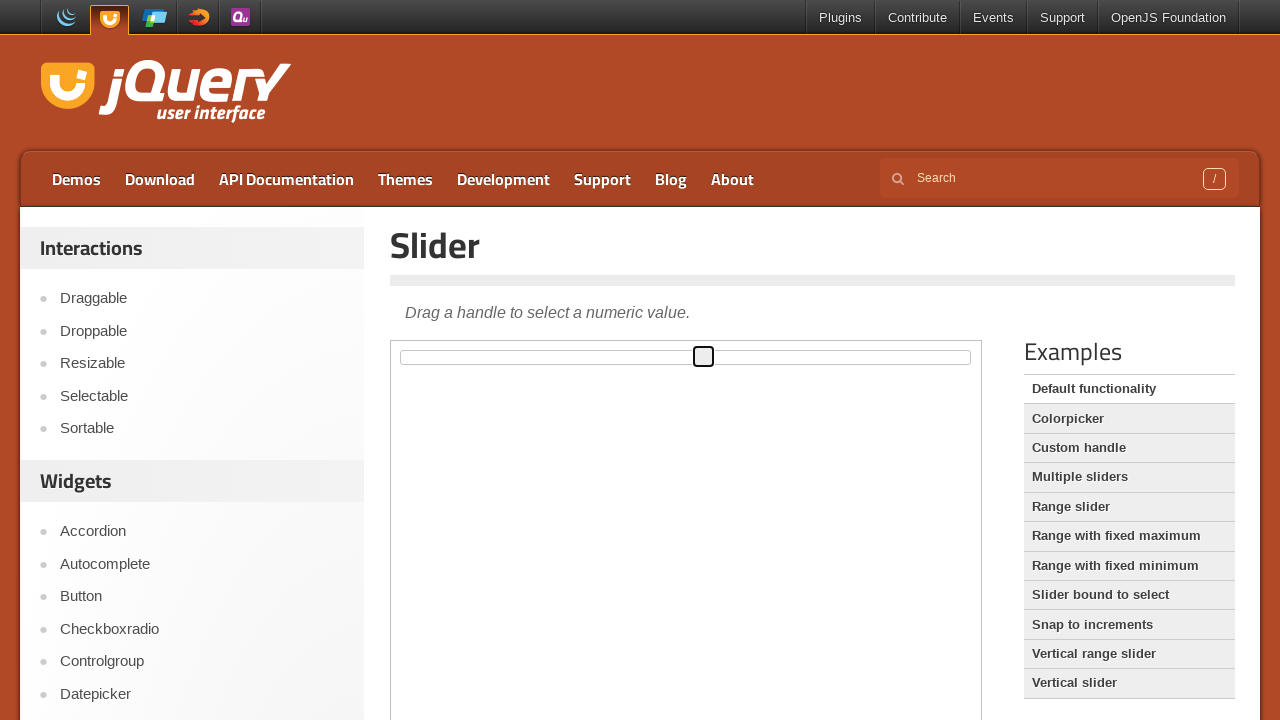

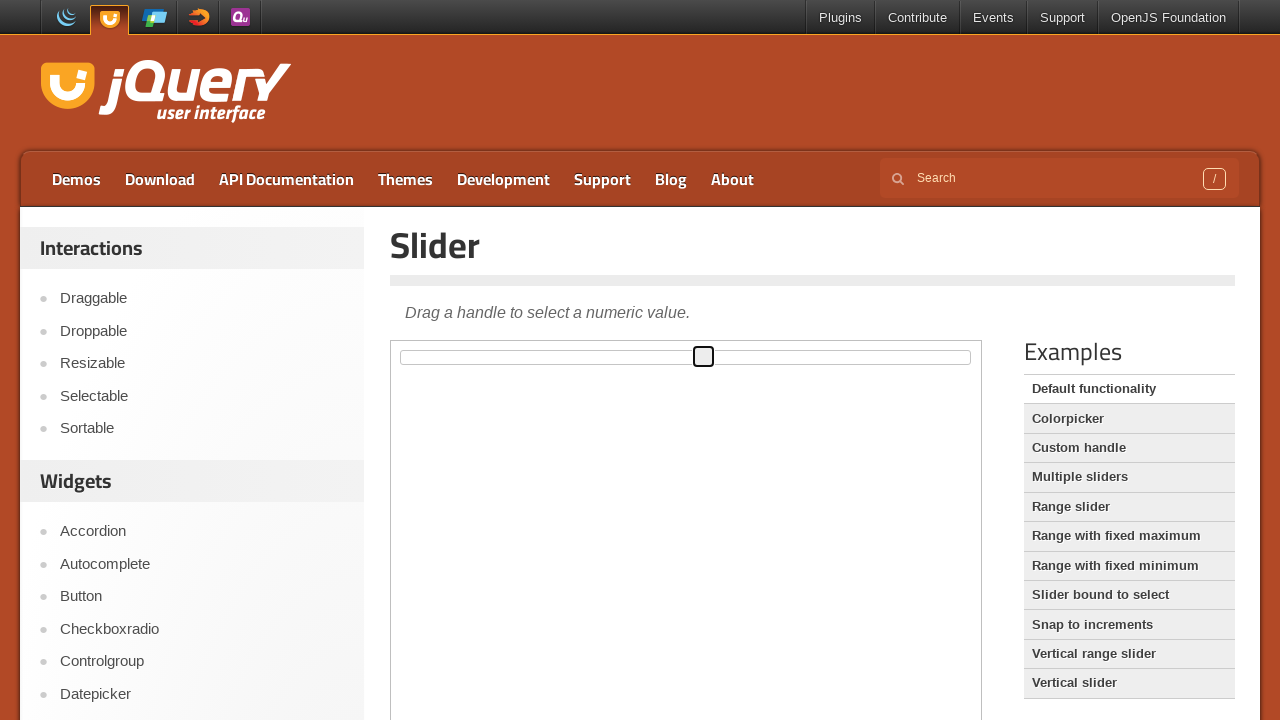